Tests iframe handling by switching to a frame and filling a text input field within it

Starting URL: https://demo.automationtesting.in/Frames.html

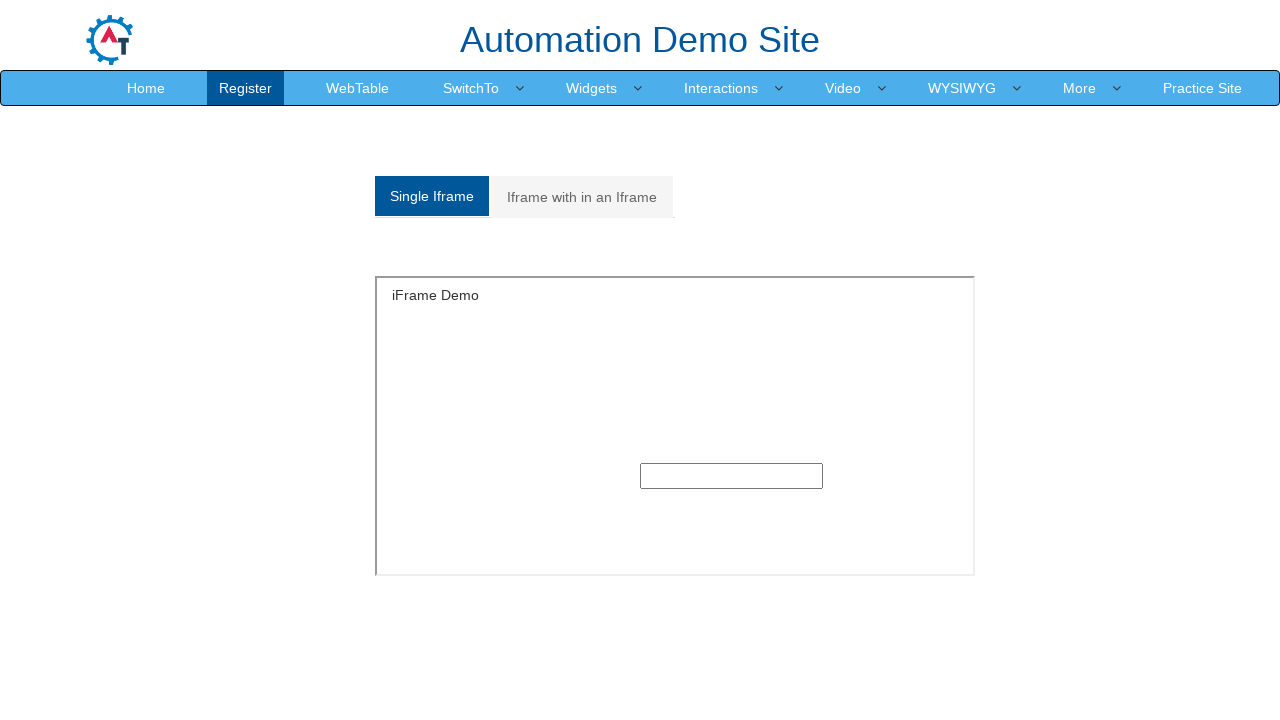

Located iframe with name 'SingleFrame'
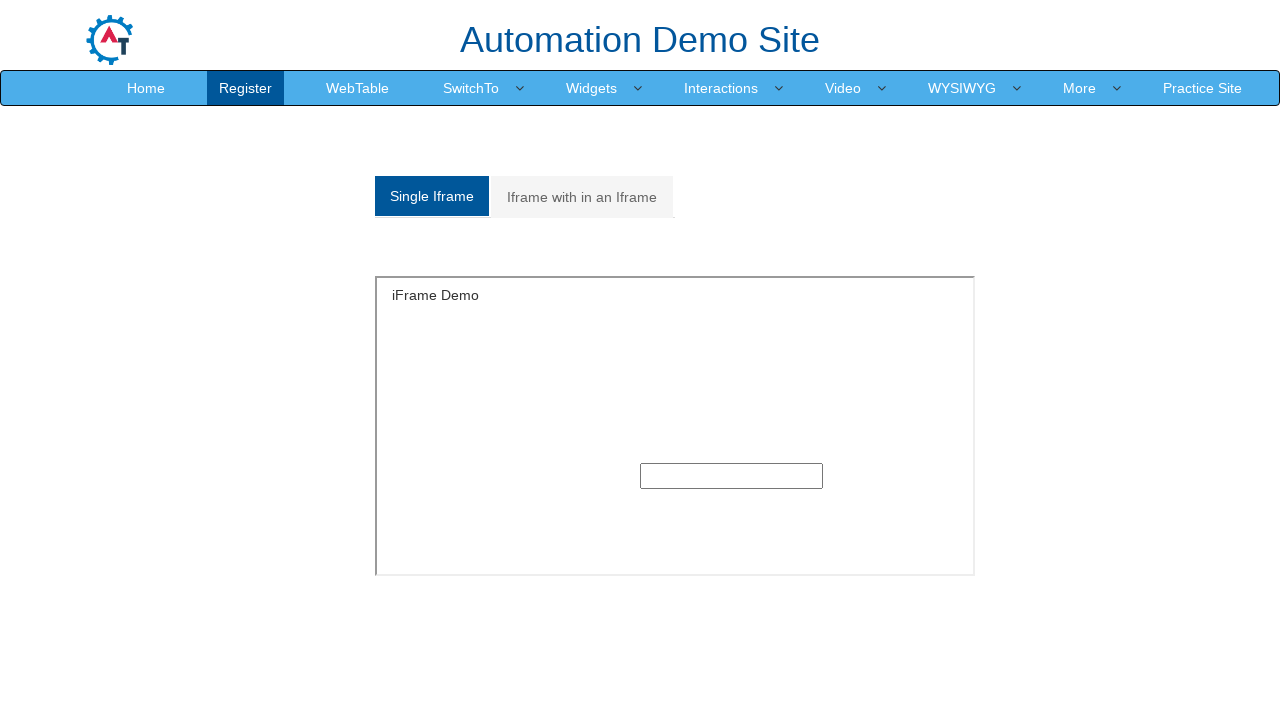

Filled text input field within iframe with 'Santhi Reddy' on xpath=//iframe[@name='SingleFrame'][1] >> internal:control=enter-frame >> (//inp
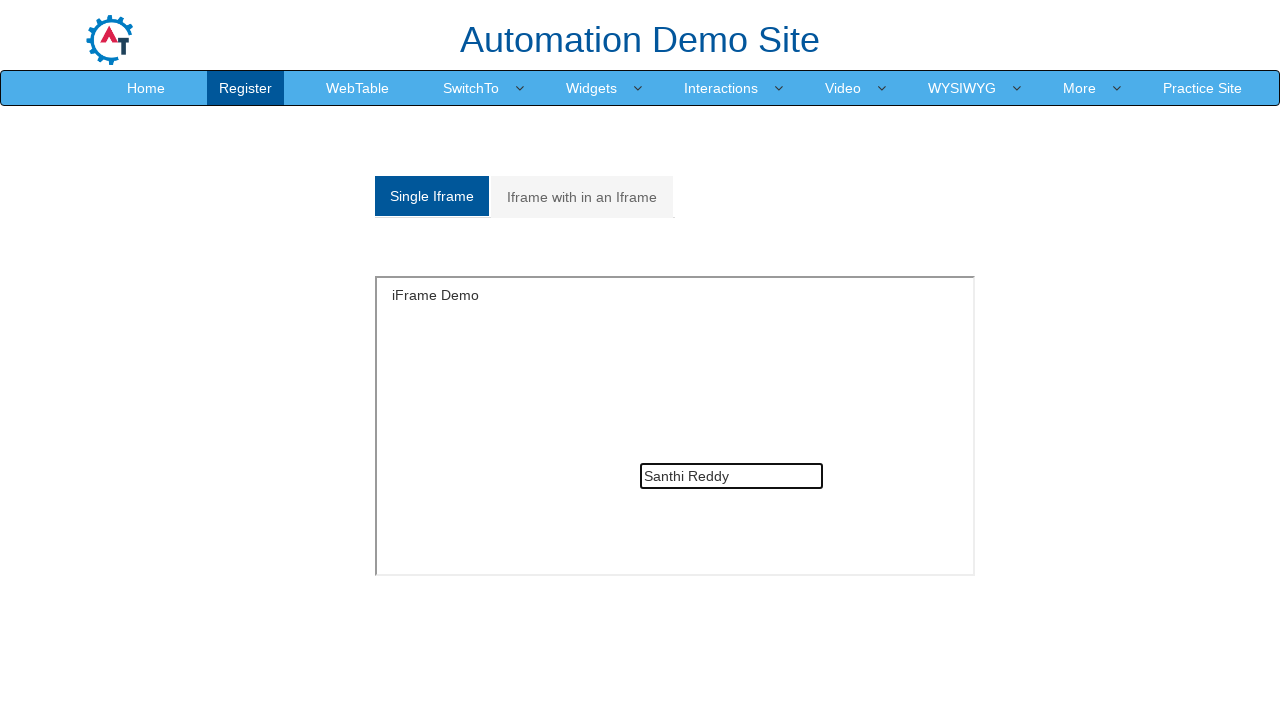

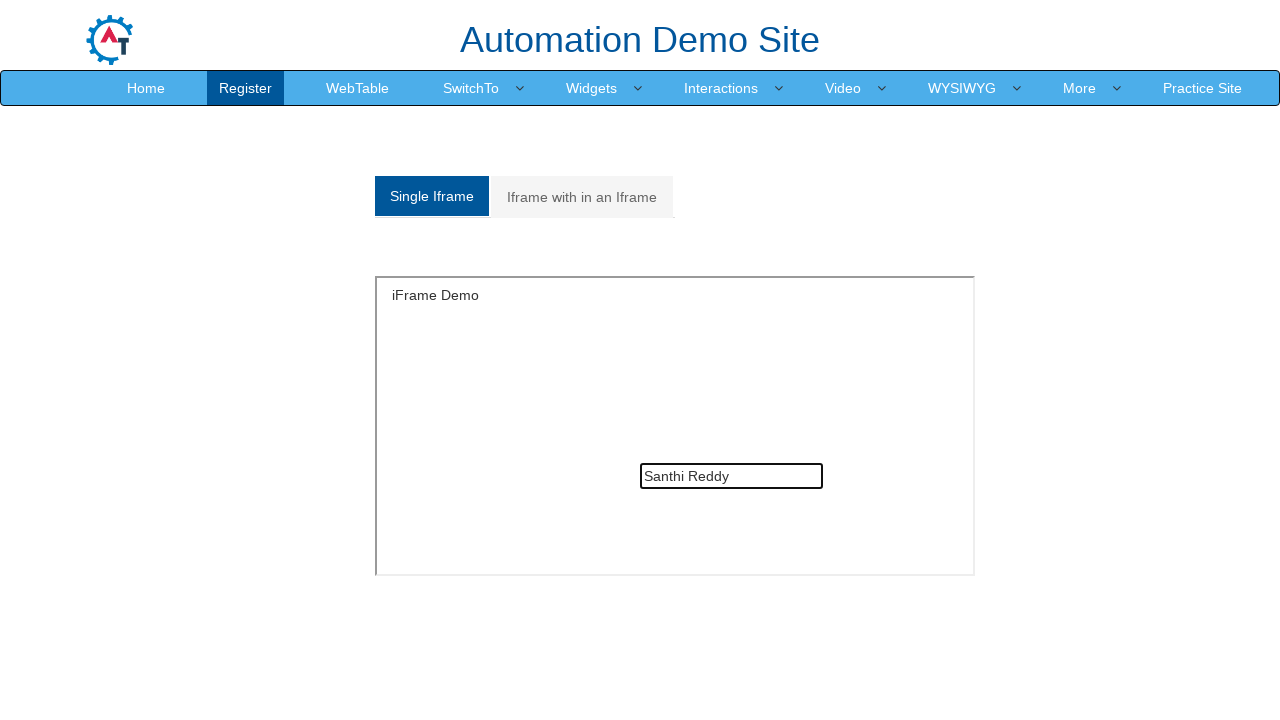